Tests popup/modal interaction on a training website by clicking a launcher button, waiting for a modal to appear, filling in form fields within the modal, and submitting the form.

Starting URL: https://training-support.net/webelements/popups

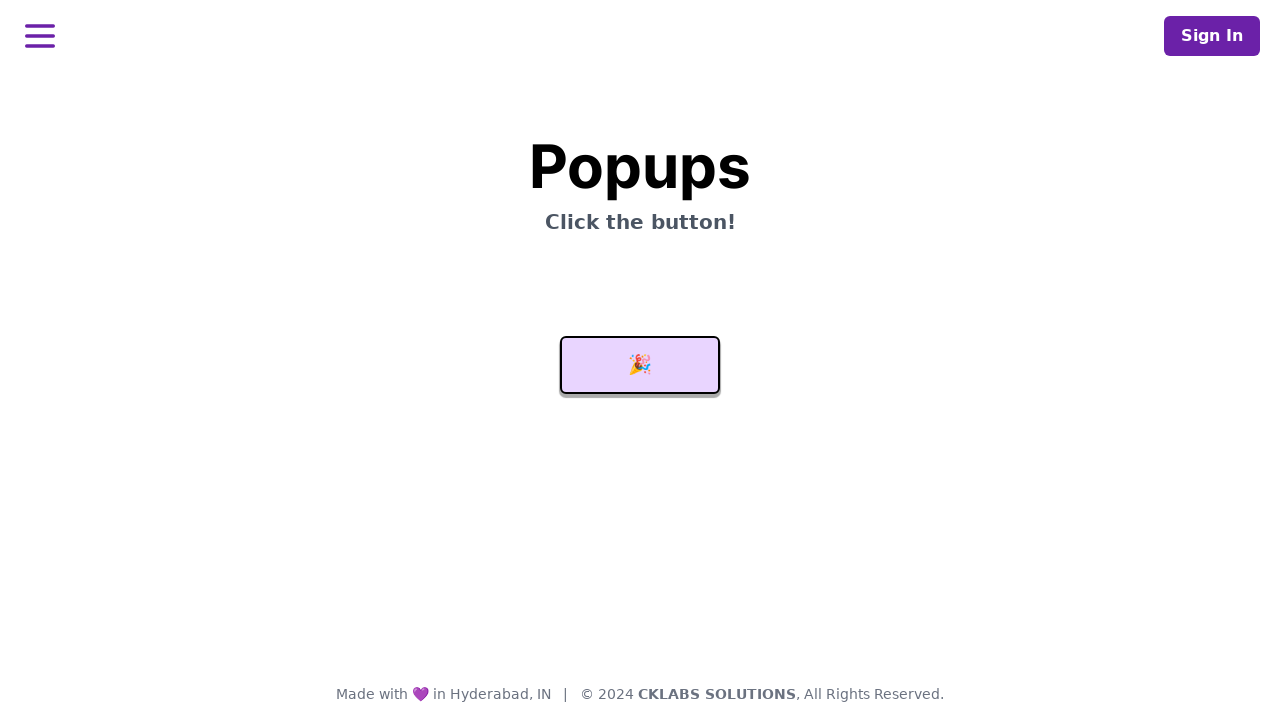

Clicked launcher button to open modal at (640, 365) on #launcher
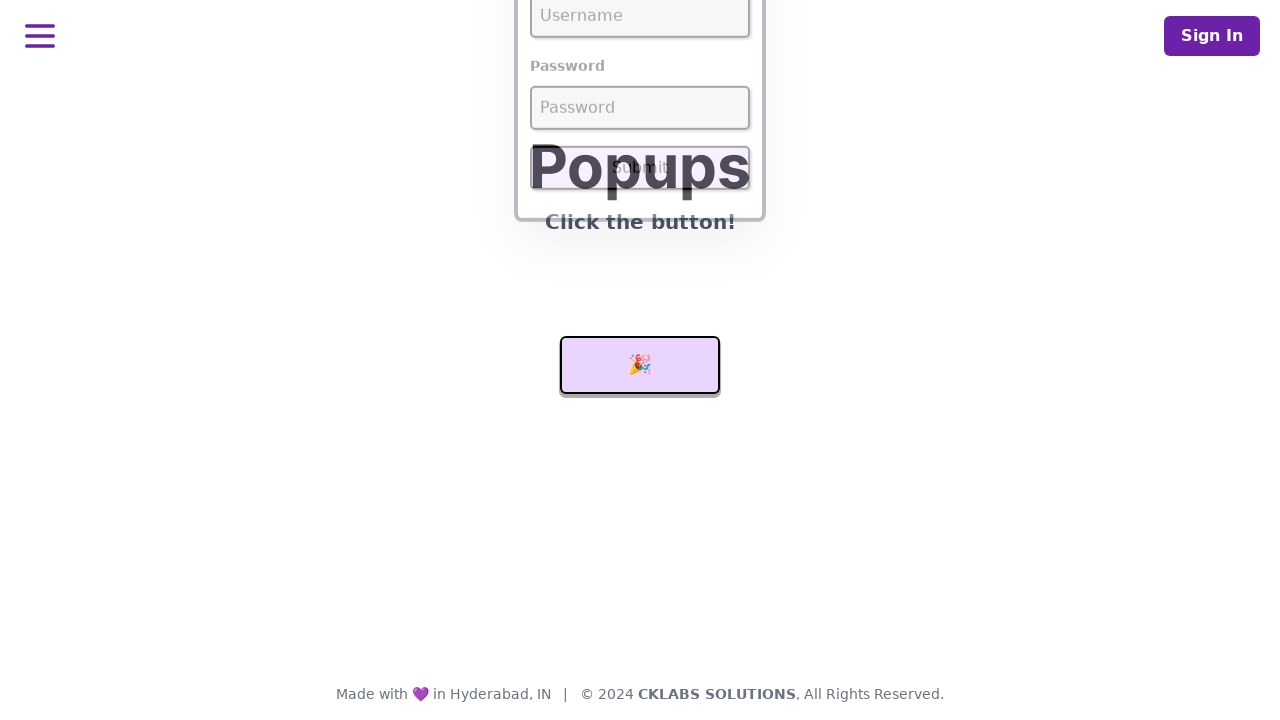

Modal appeared with username field visible
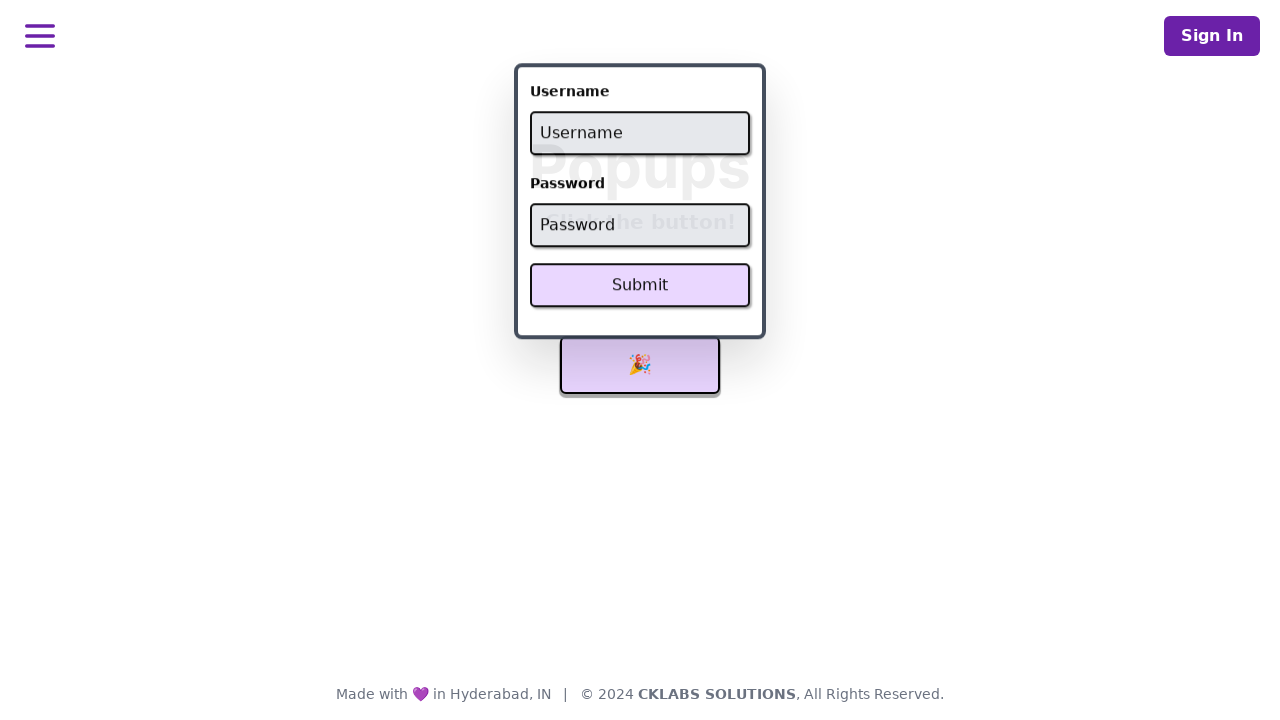

Filled username field with 'admin' on #username
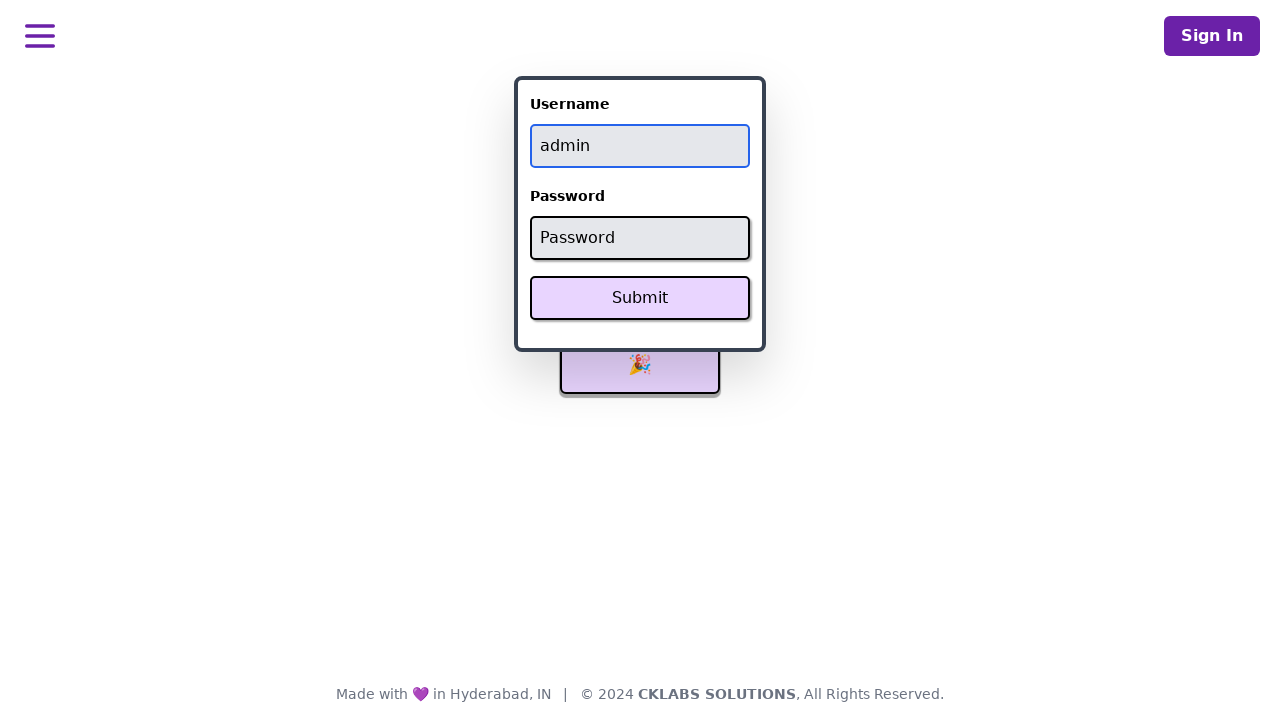

Filled password field with 'password' on #password
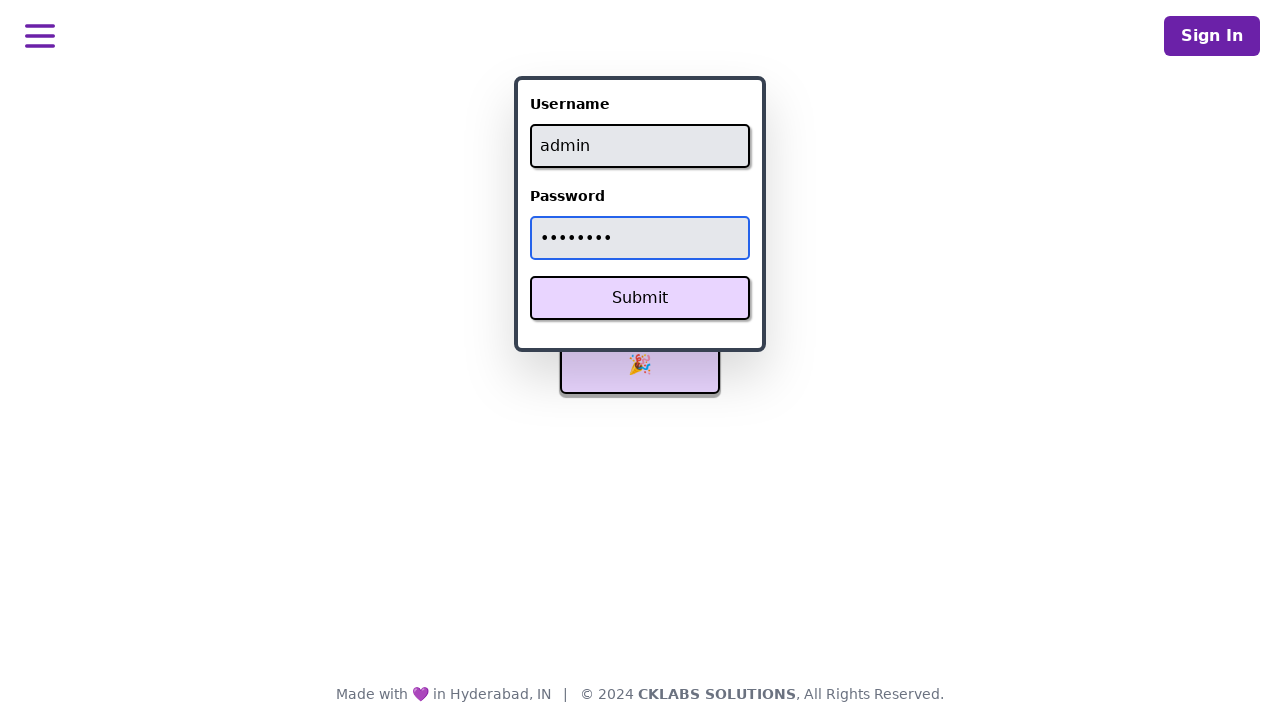

Clicked Submit button to submit form at (640, 298) on xpath=//button[text()='Submit']
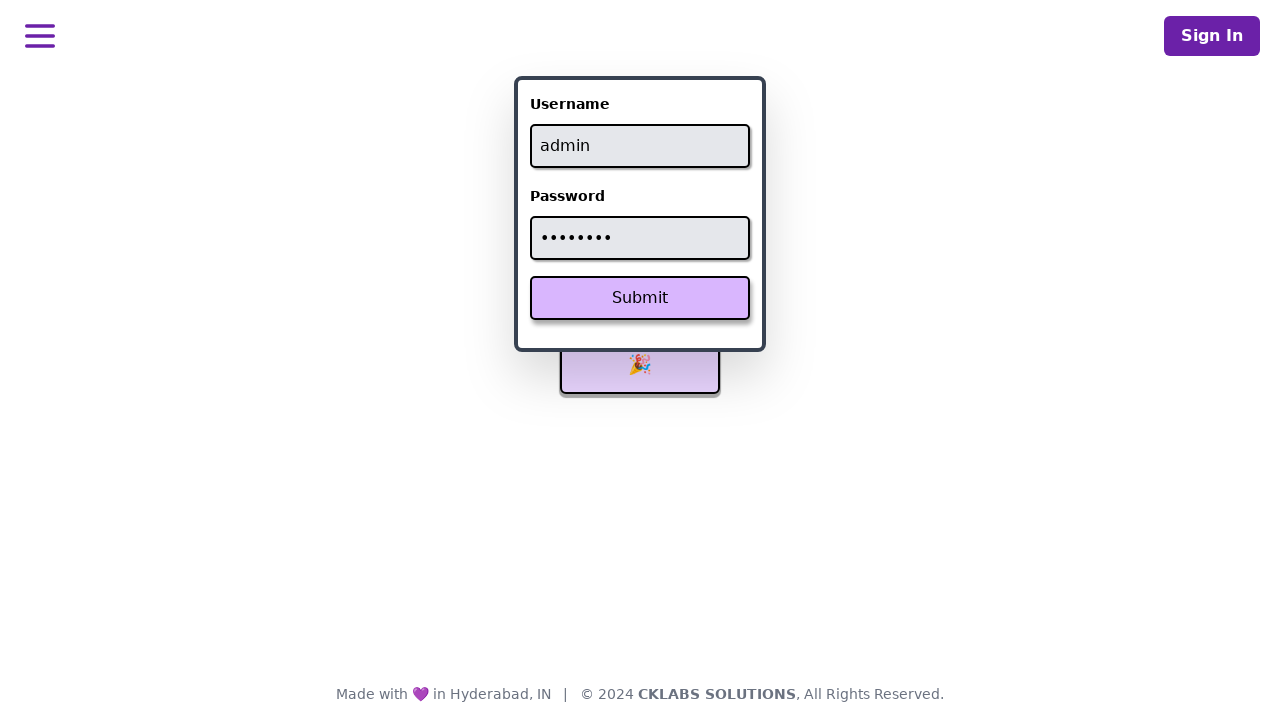

Success message appeared after form submission
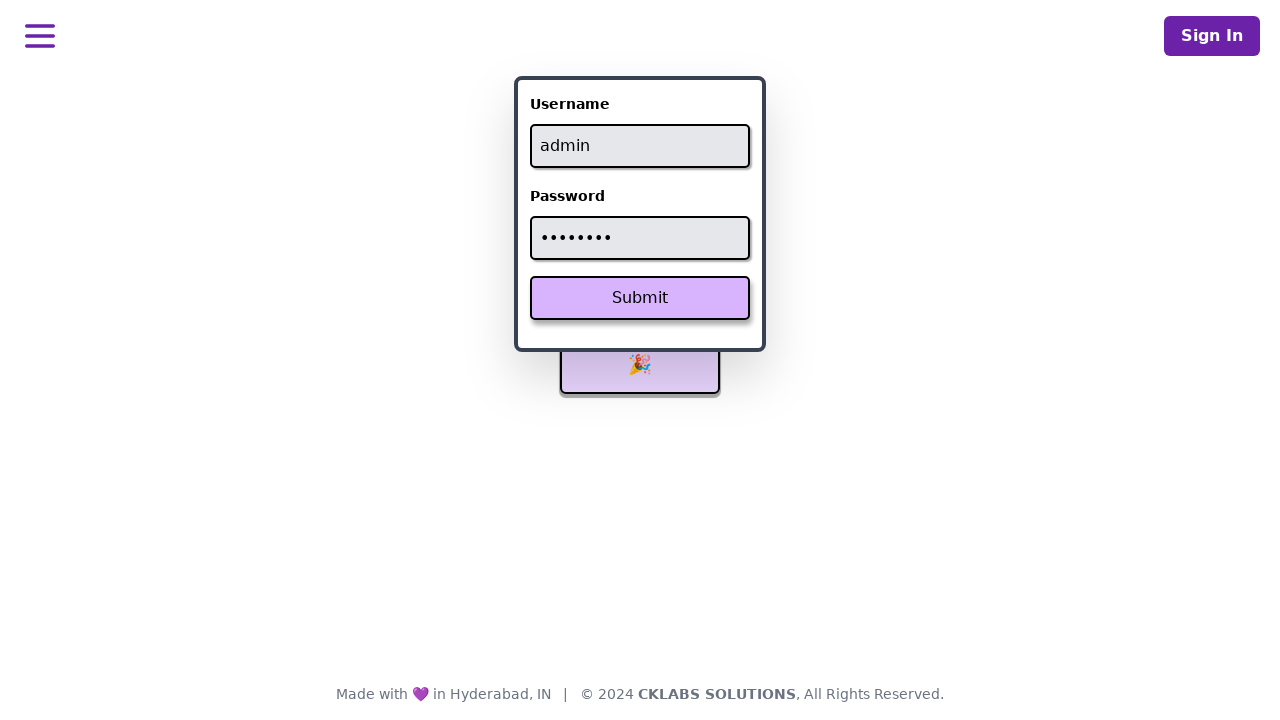

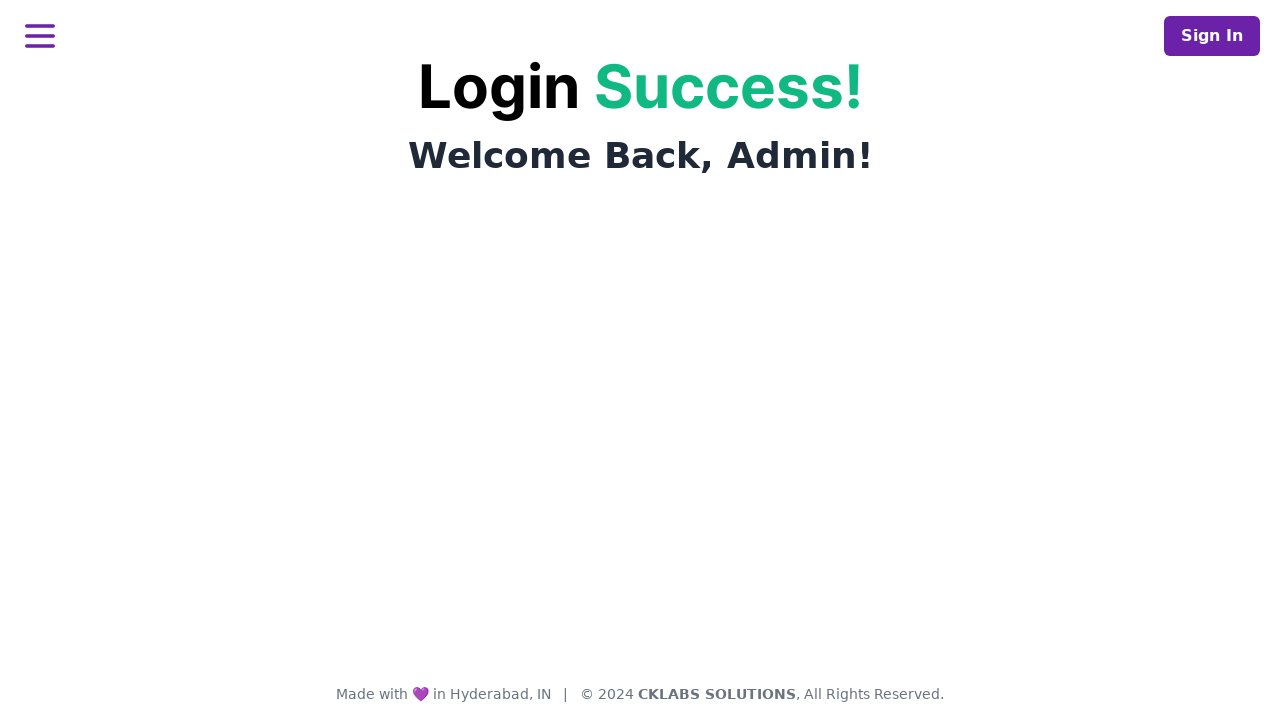